Tests page scrolling functionality by clicking on a Widgets button, scrolling down the page, clicking a Scroll Top element, and then scrolling back up.

Starting URL: https://www.tutorialspoint.com/selenium/practice/selenium_automation_practice.php

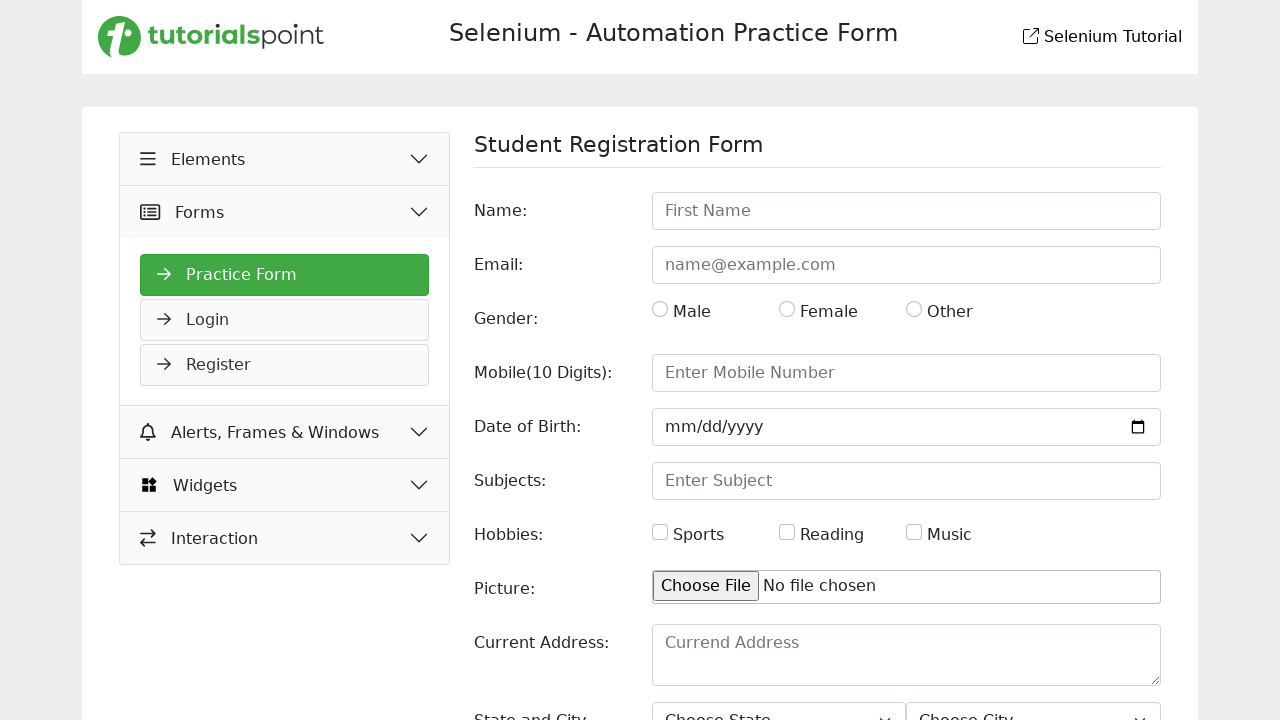

Clicked on the Widgets button at (285, 485) on xpath=//button[contains(text(), 'Widgets')]
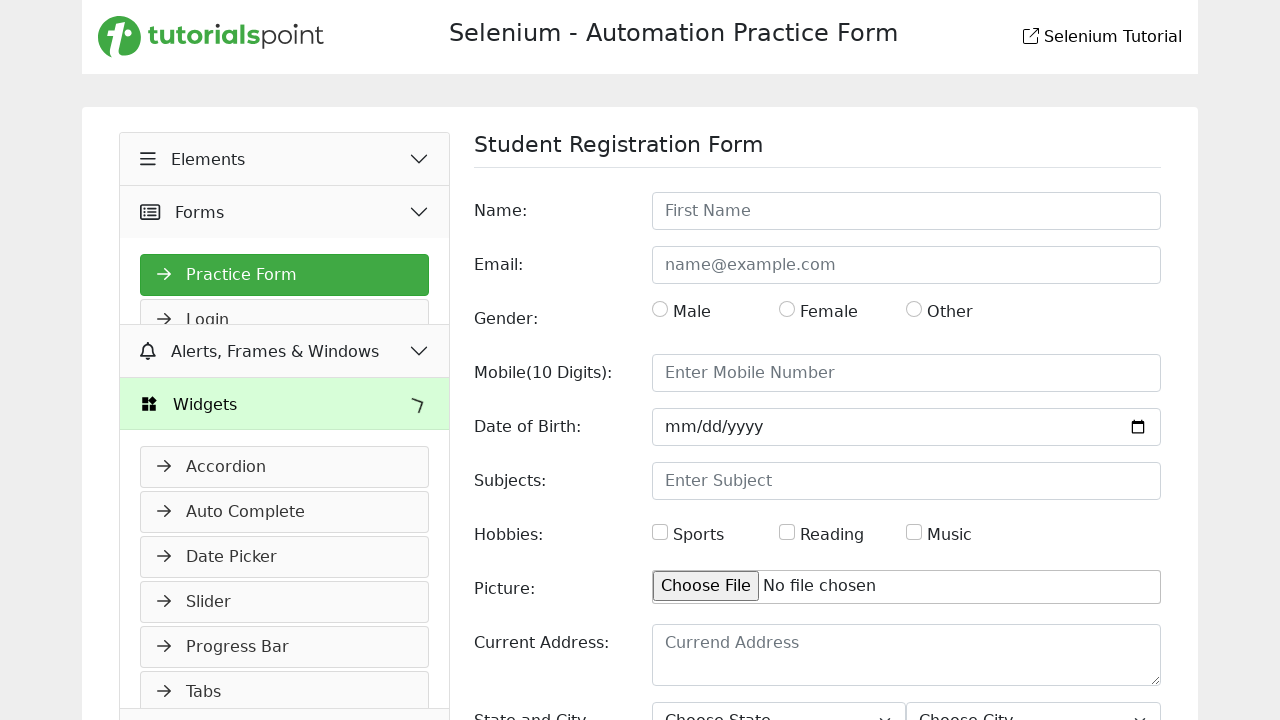

Waited for navigation and content to load
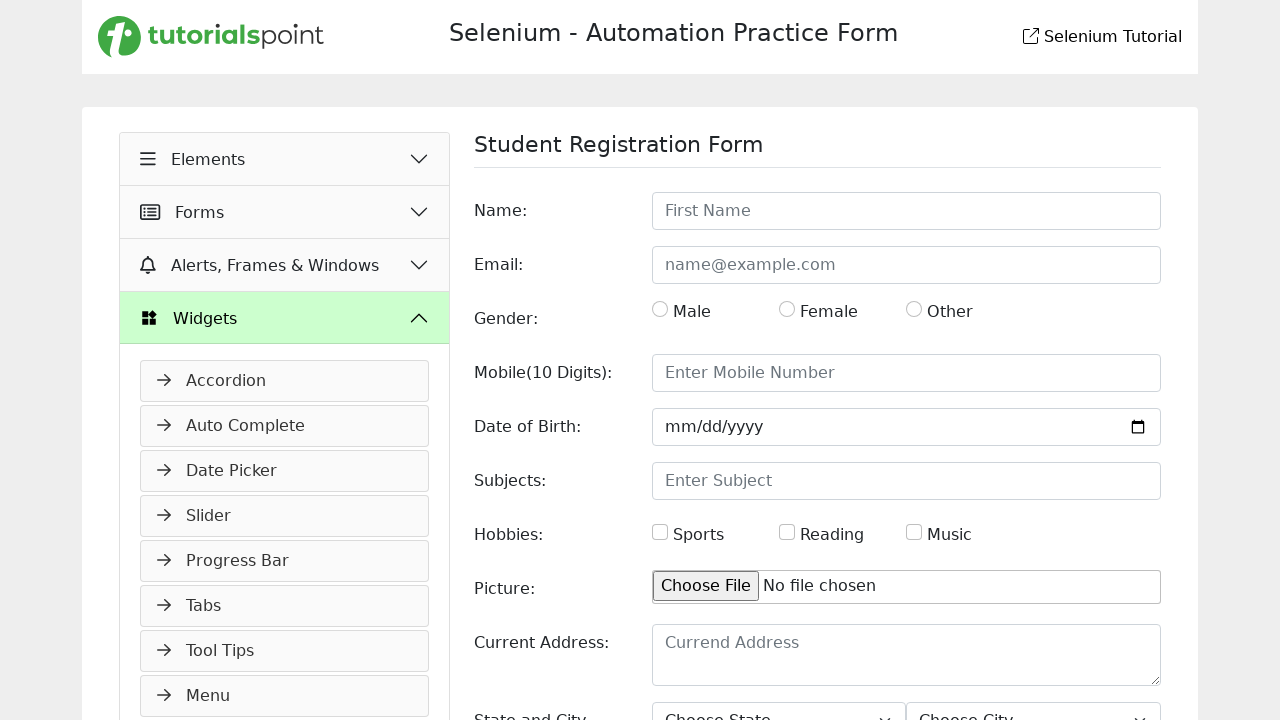

Scrolled down 1000 pixels
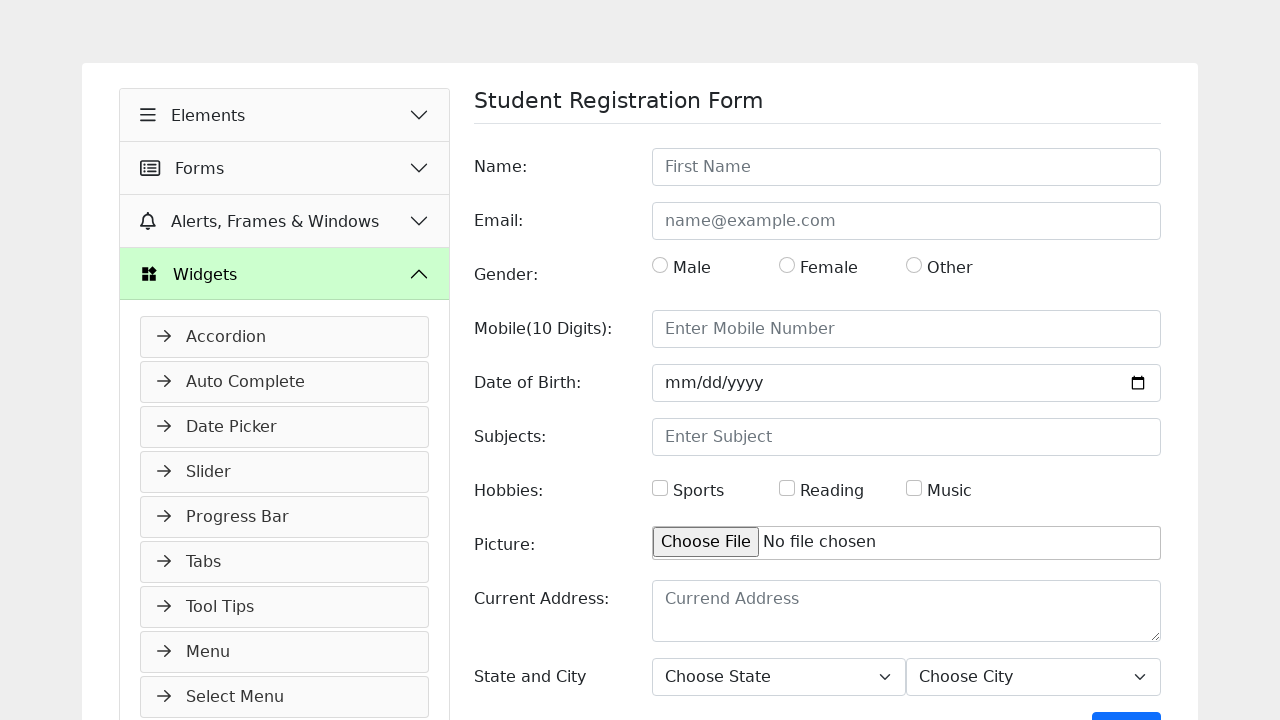

Clicked on the Scroll Top element at (285, 408) on xpath=//a[contains(text(), 'Scoll Top')]
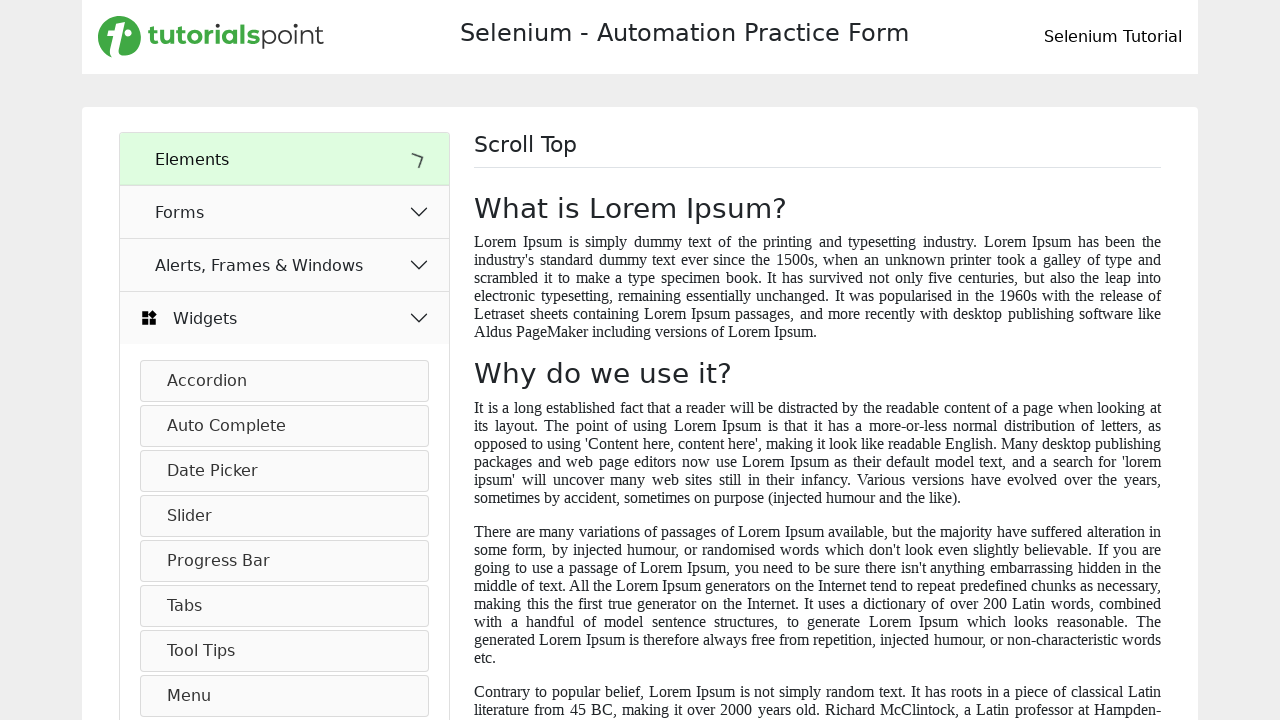

Waited for scroll animation to complete
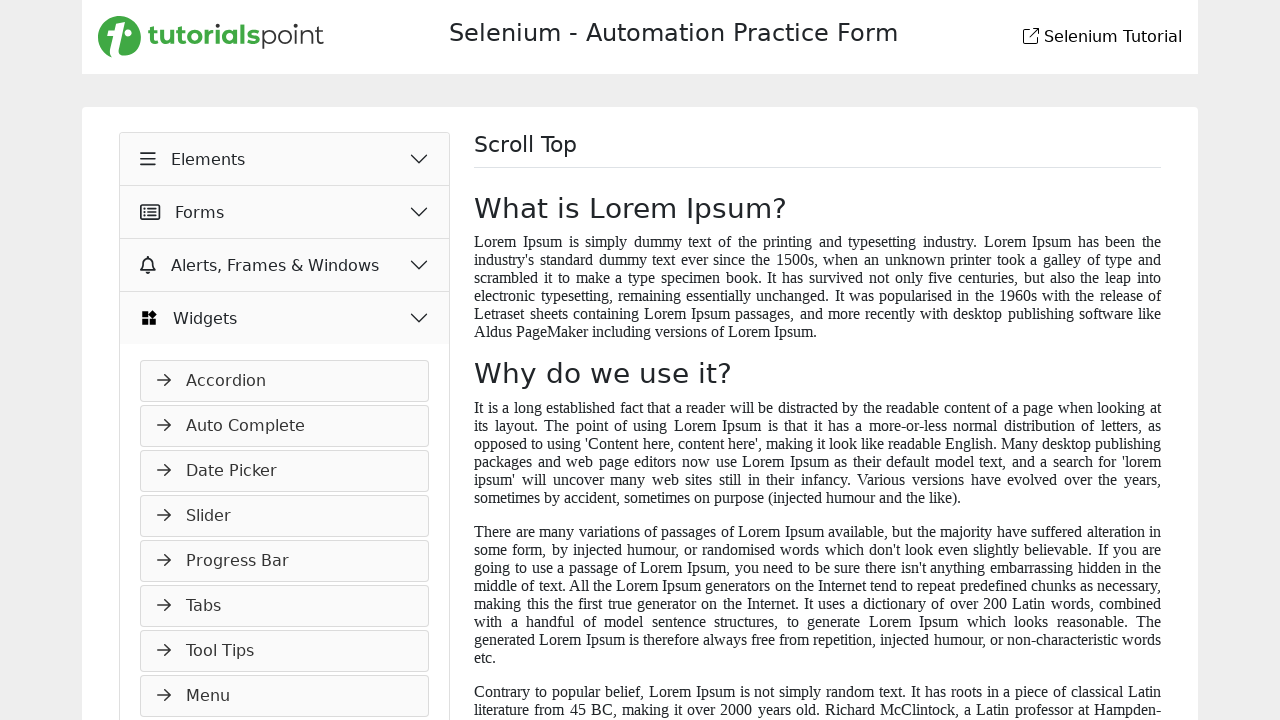

Scrolled up 500 pixels
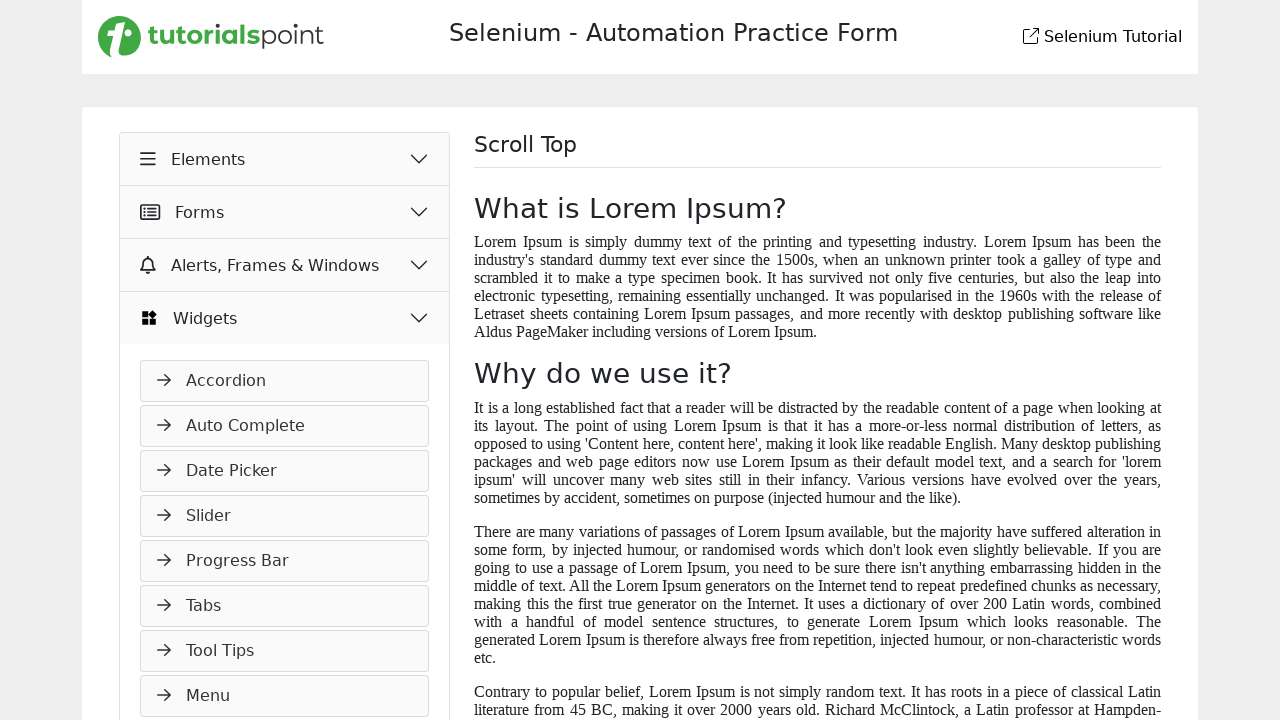

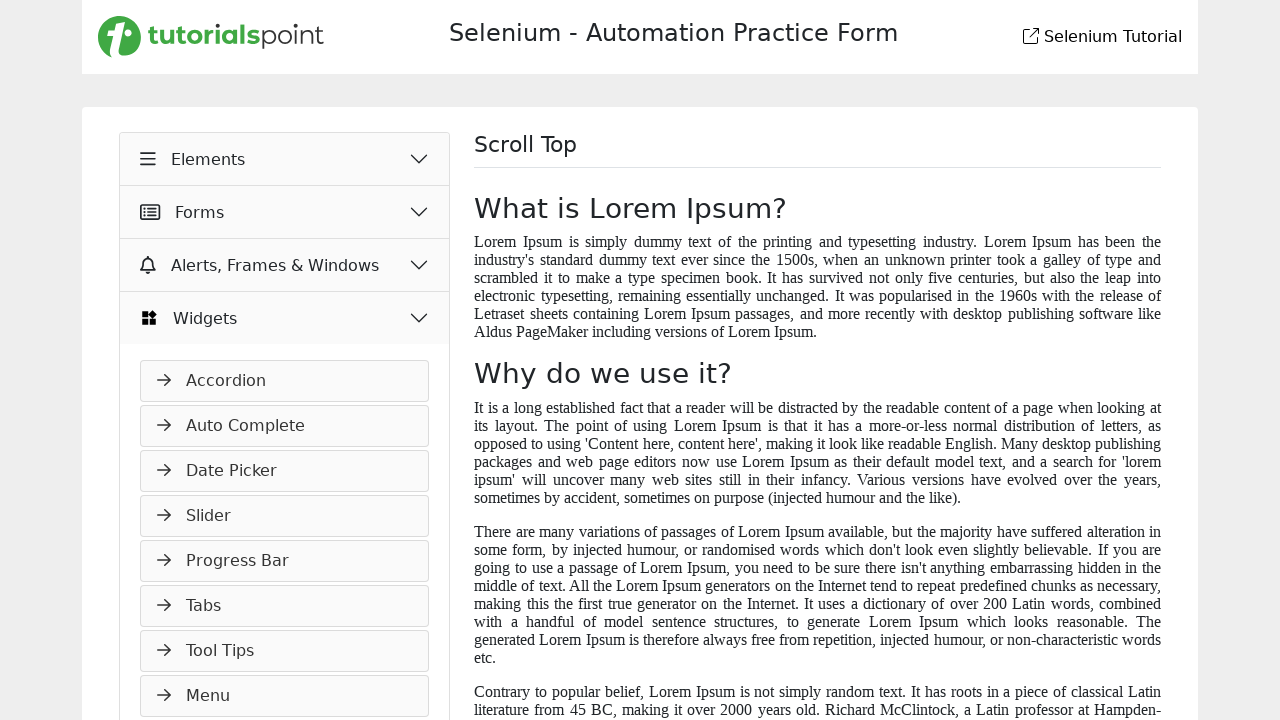